Tests a date picker calendar component by selecting a specific date (June 15, 2027) through year, month, and day navigation, then verifies the selected date values.

Starting URL: https://rahulshettyacademy.com/seleniumPractise/#/offers

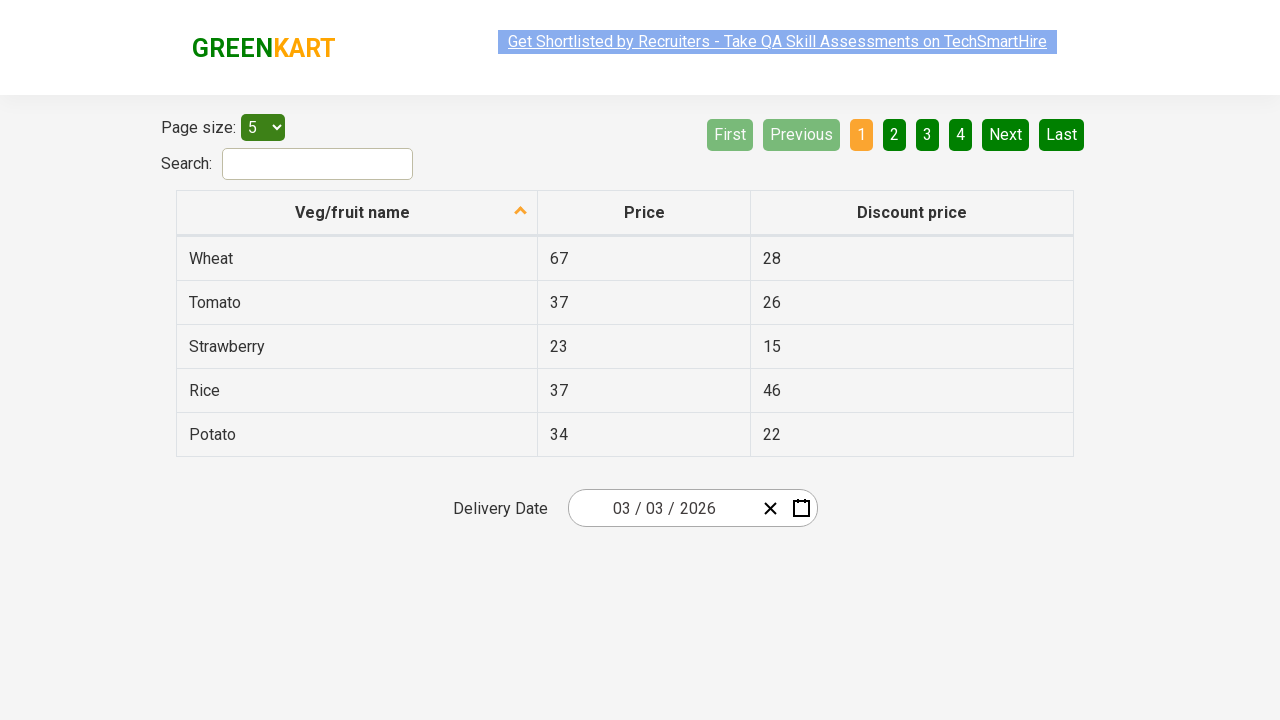

Clicked on the date picker input group to open calendar at (662, 508) on xpath=//div[@class='react-date-picker__inputGroup']
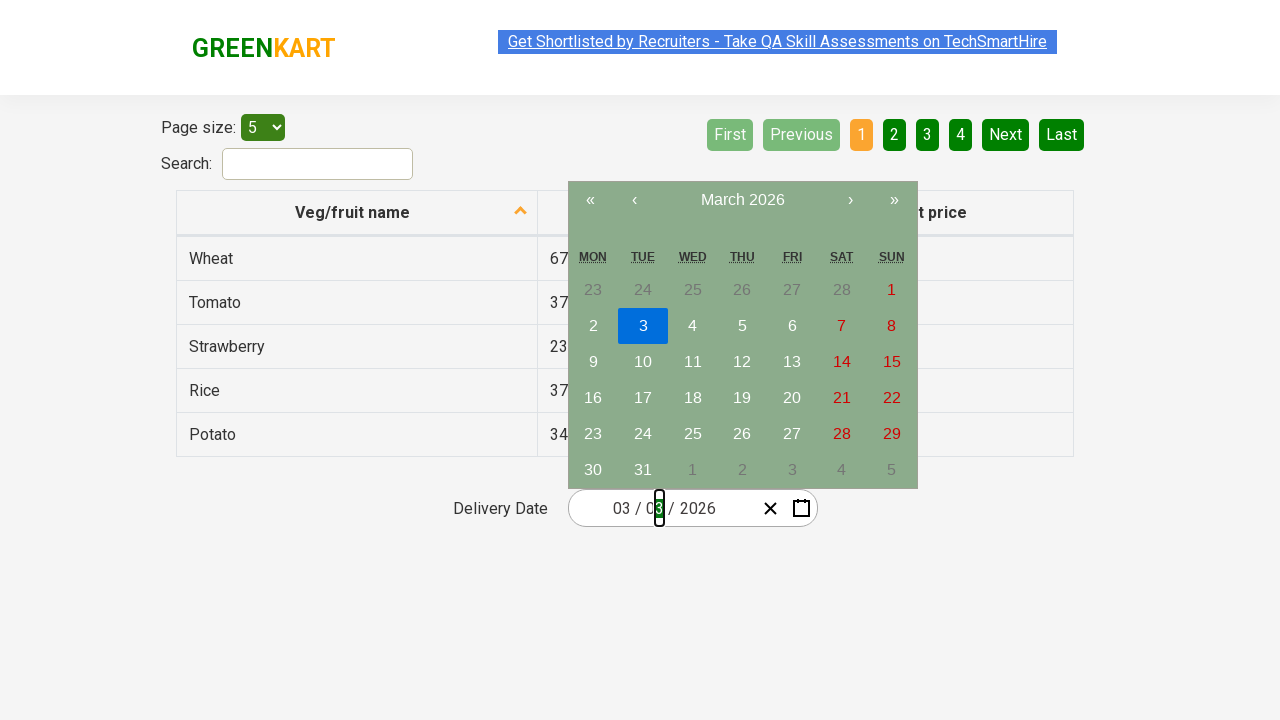

Clicked navigation label to go to month view at (742, 200) on xpath=//button[@class='react-calendar__navigation__label']
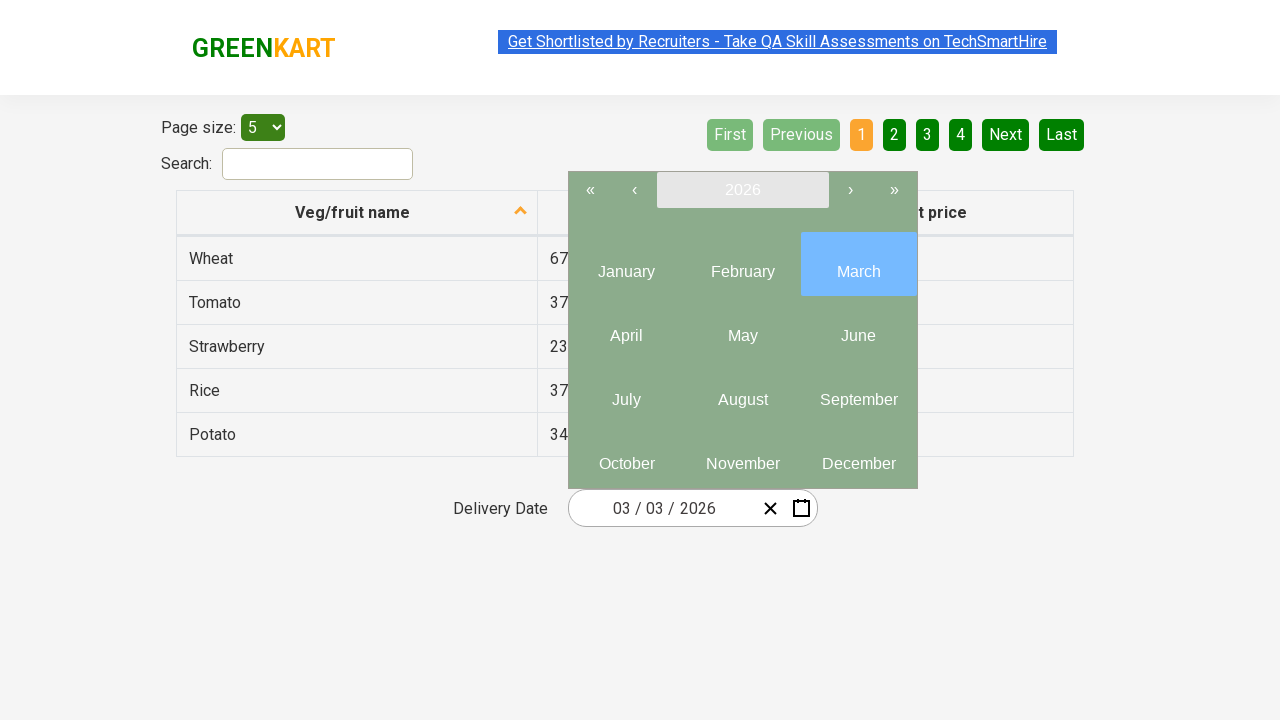

Clicked navigation label again to go to year view at (742, 190) on xpath=//button[@class='react-calendar__navigation__label']
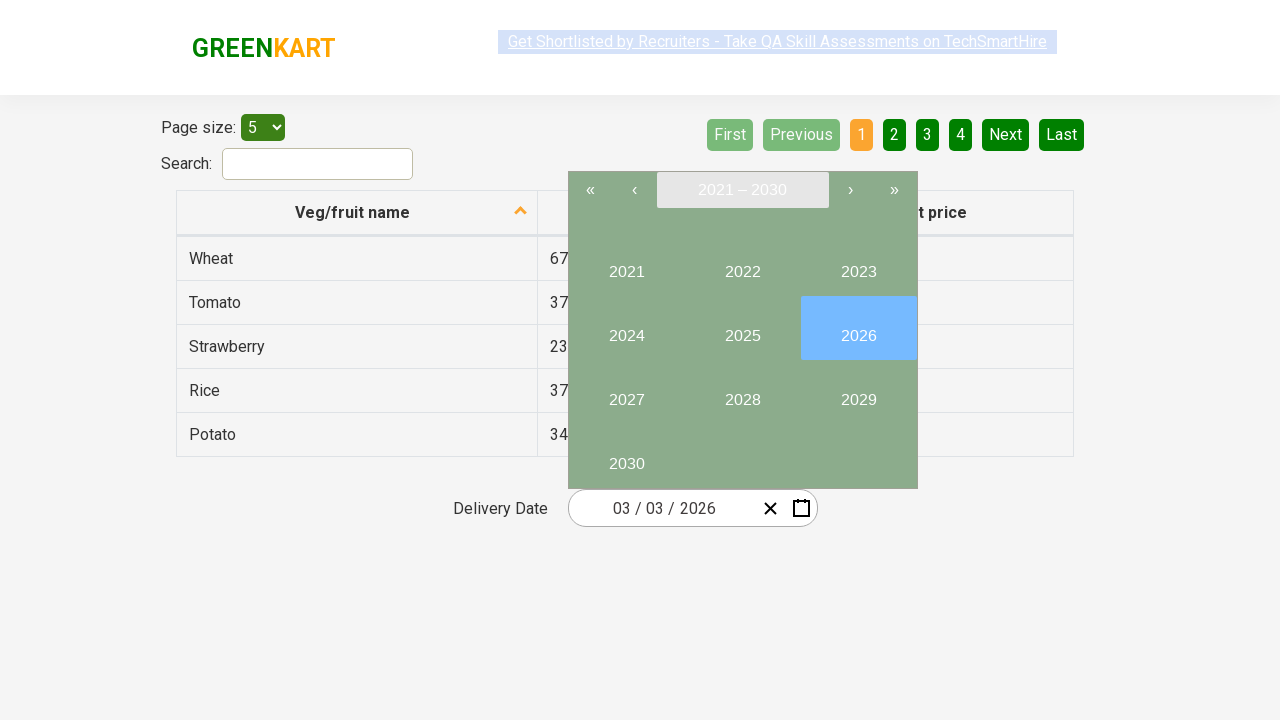

Selected year 2027 at (626, 392) on //button[normalize-space()='2027']
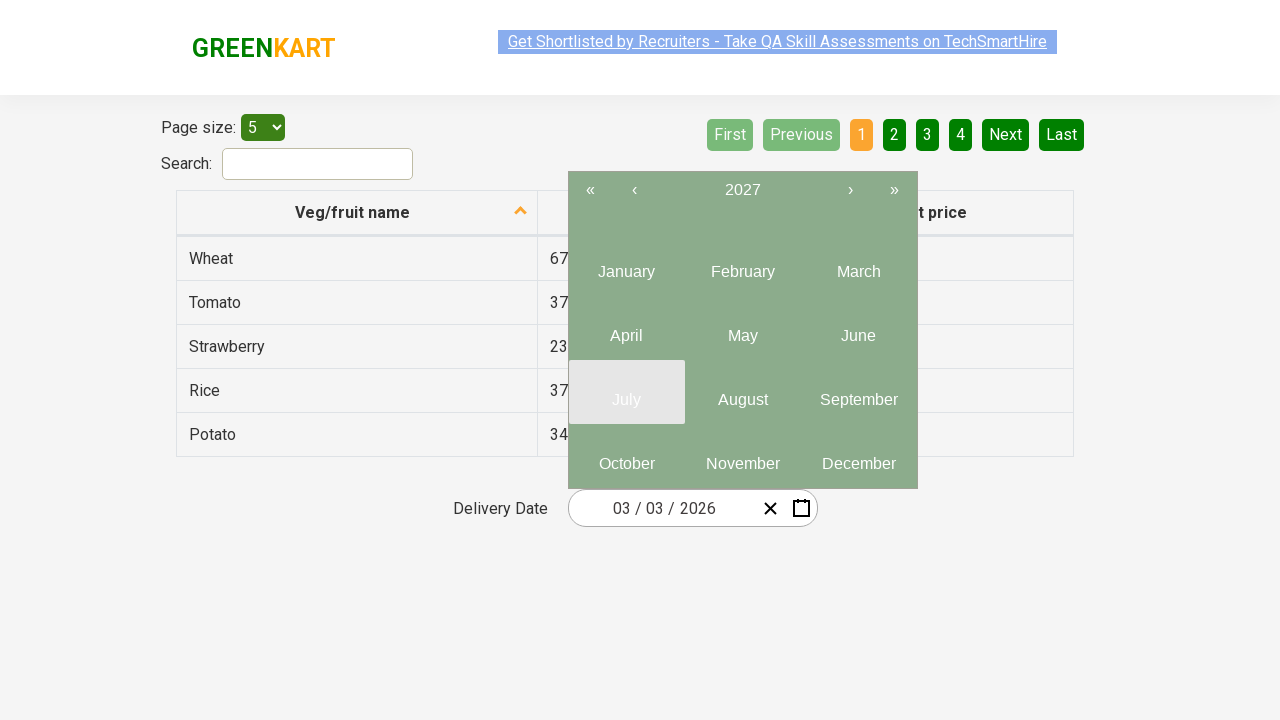

Selected month 6 (June) at (858, 328) on xpath=//button[@class='react-calendar__tile react-calendar__year-view__months__m
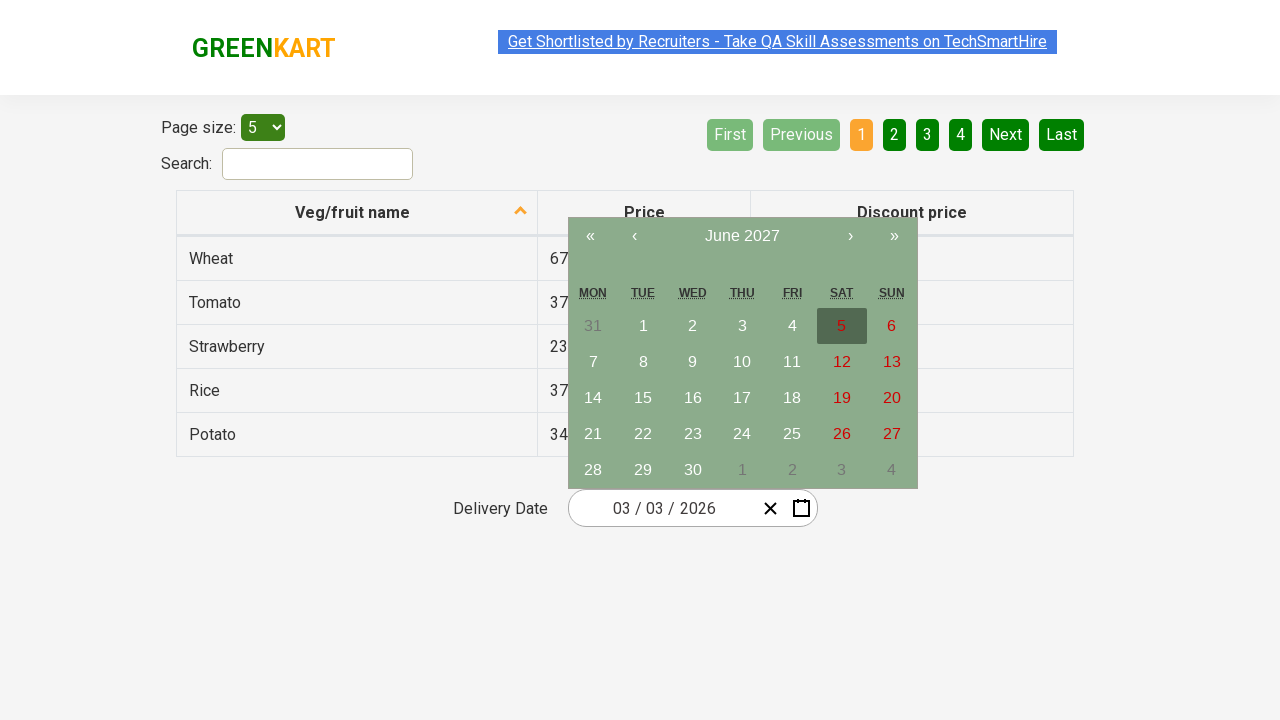

Selected date 15 at (643, 398) on //abbr[text()='15']
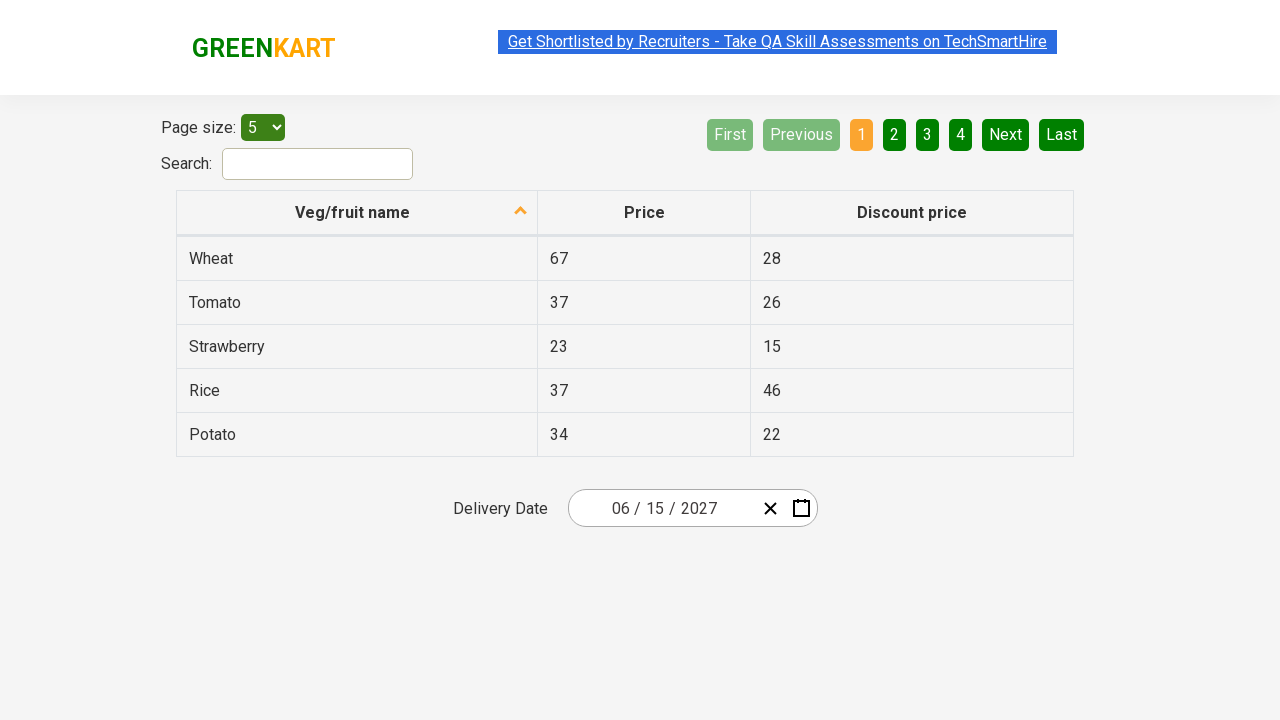

Date inputs populated and calendar closed
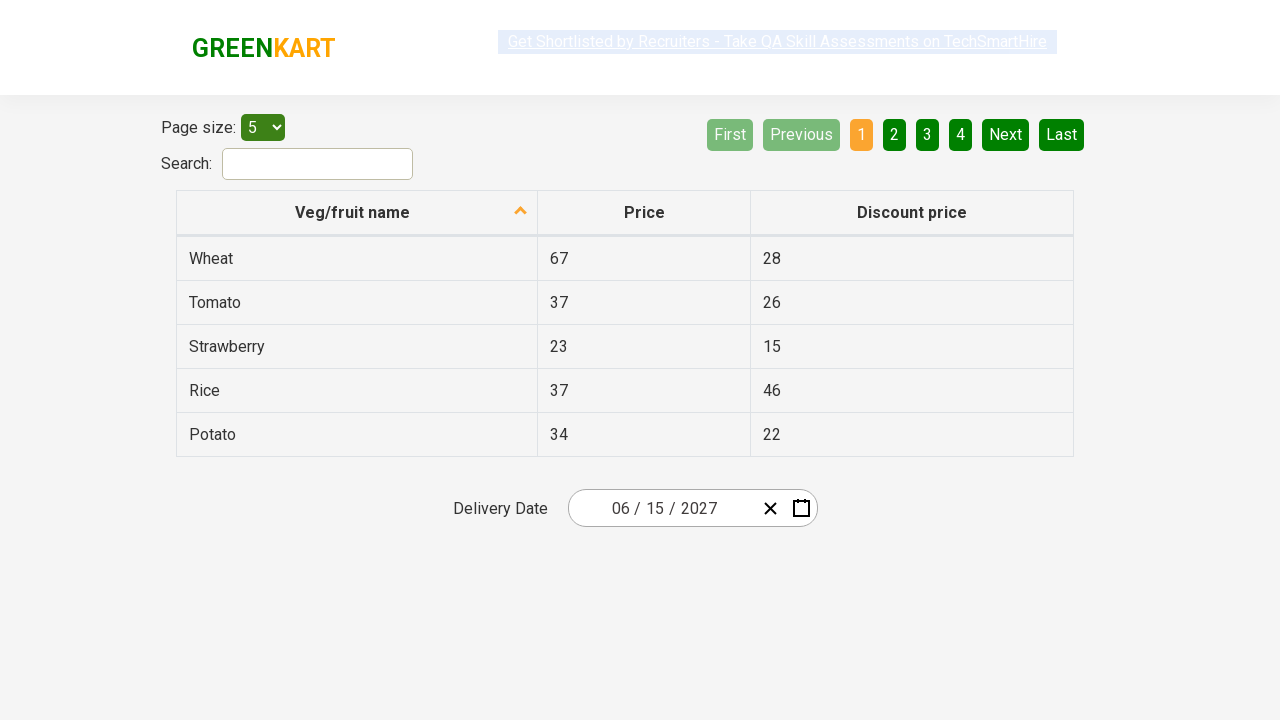

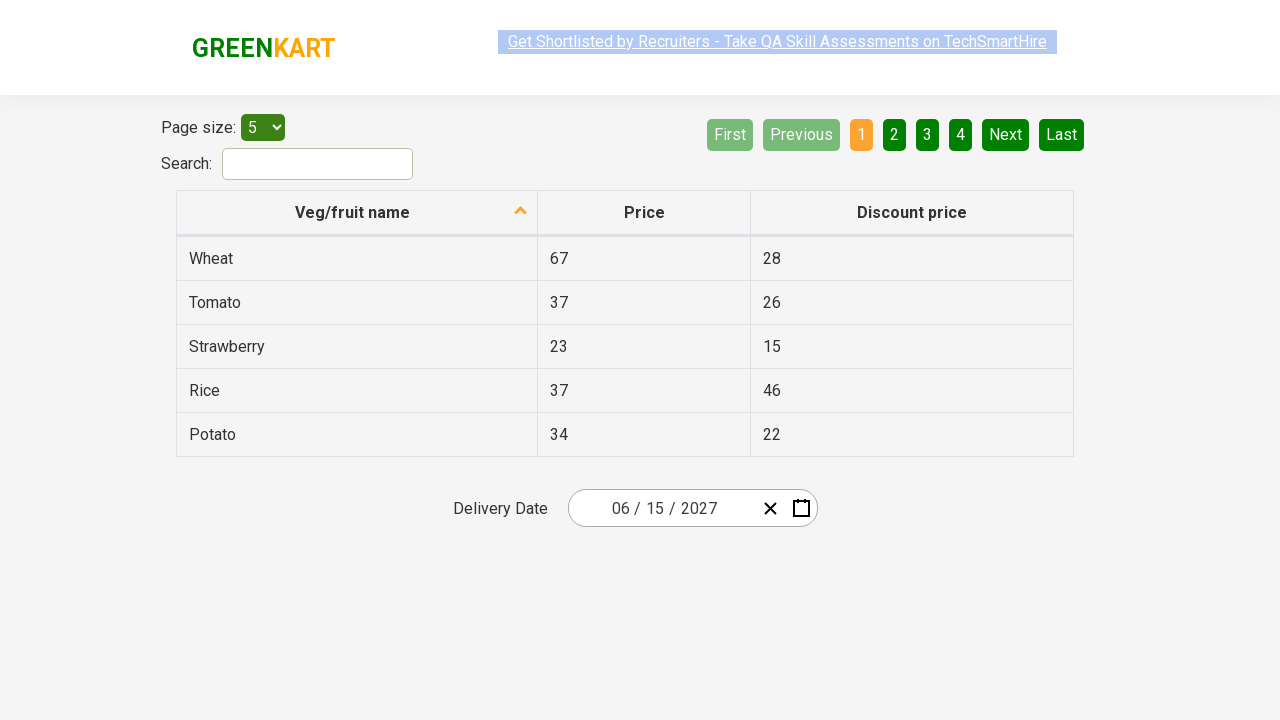